Tests file download functionality by navigating to a download page and clicking on a PDF file link to download it

Starting URL: https://the-internet.herokuapp.com/

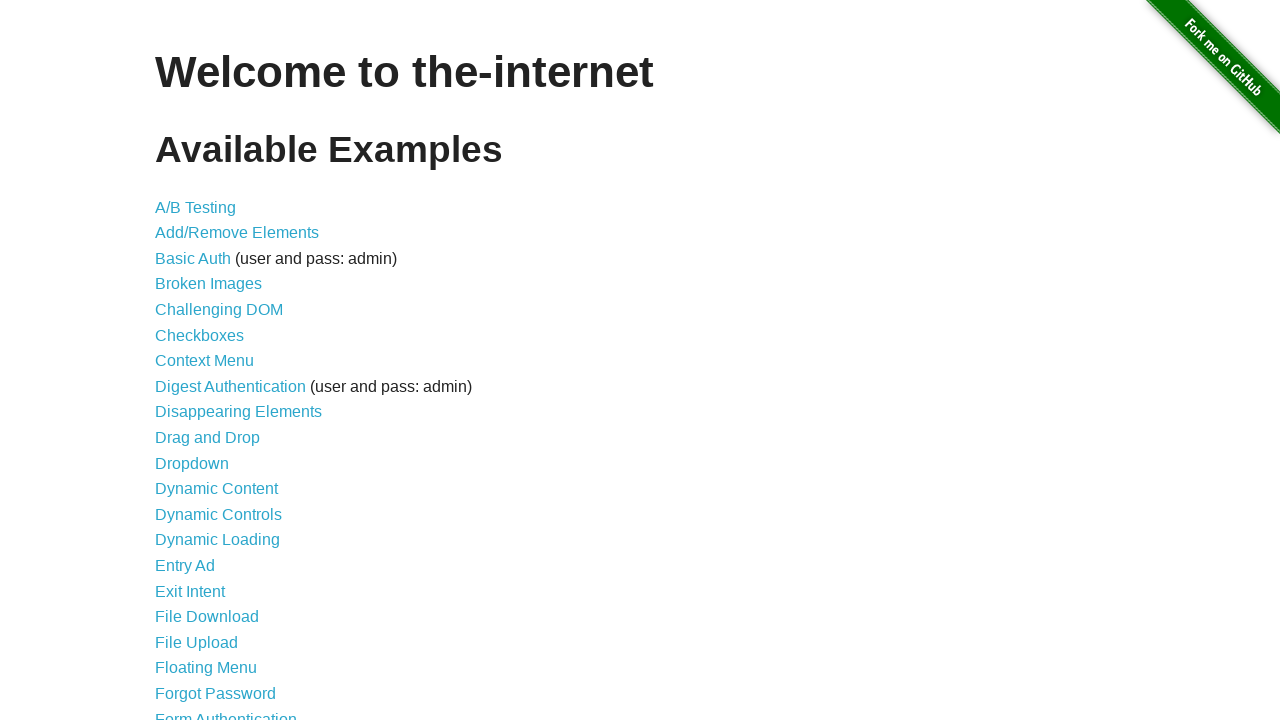

Clicked on download link to navigate to file download page at (207, 617) on xpath=//a[@href='/download']
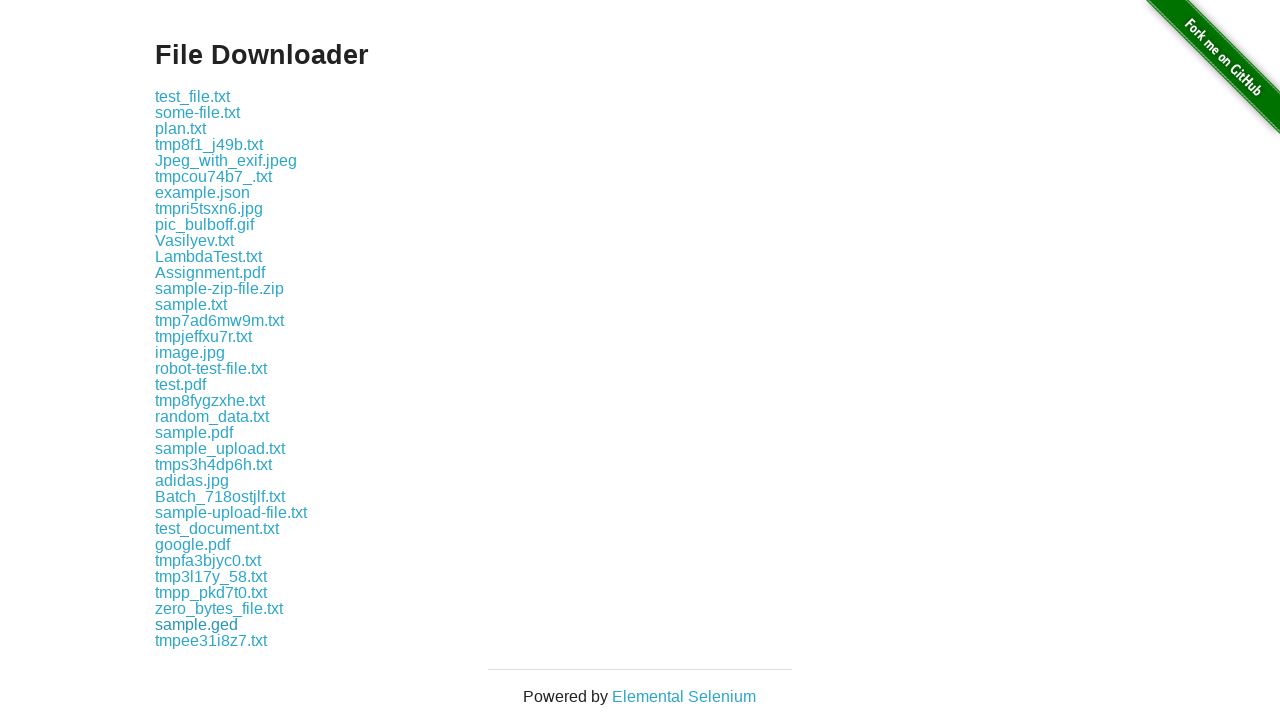

File Downloader page loaded and heading element is visible
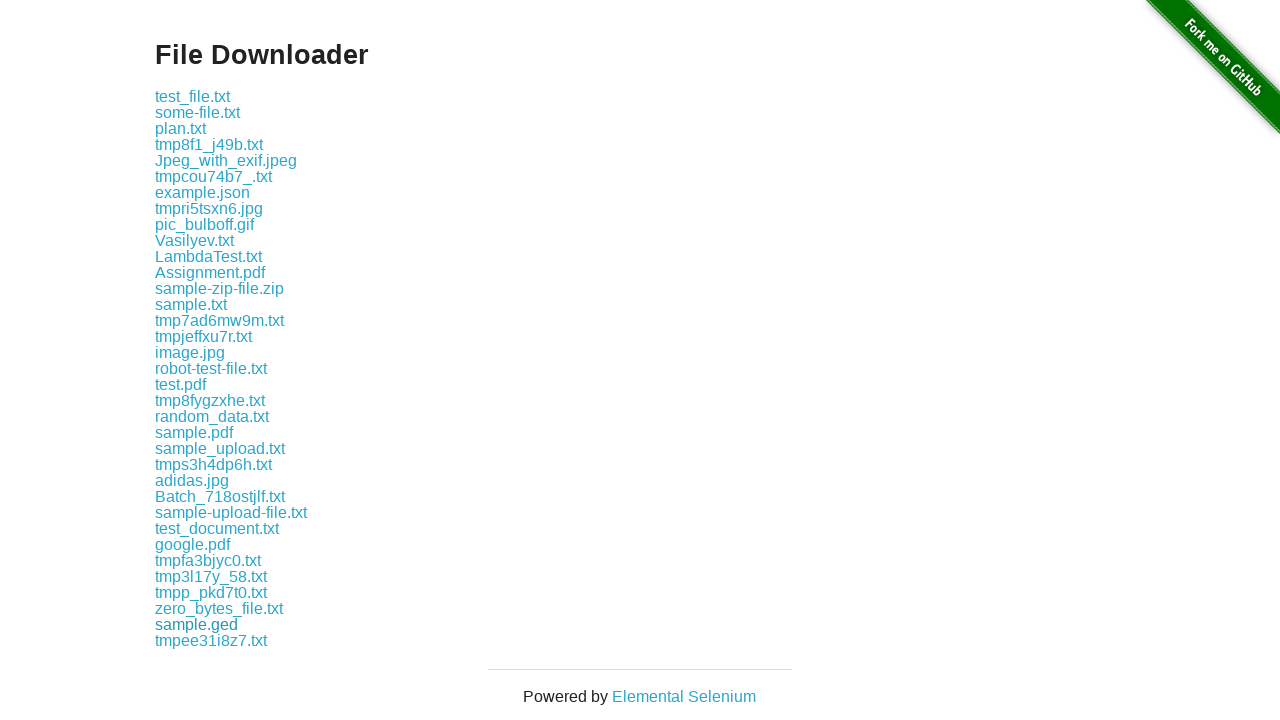

Retrieved page heading: 'File Downloader'
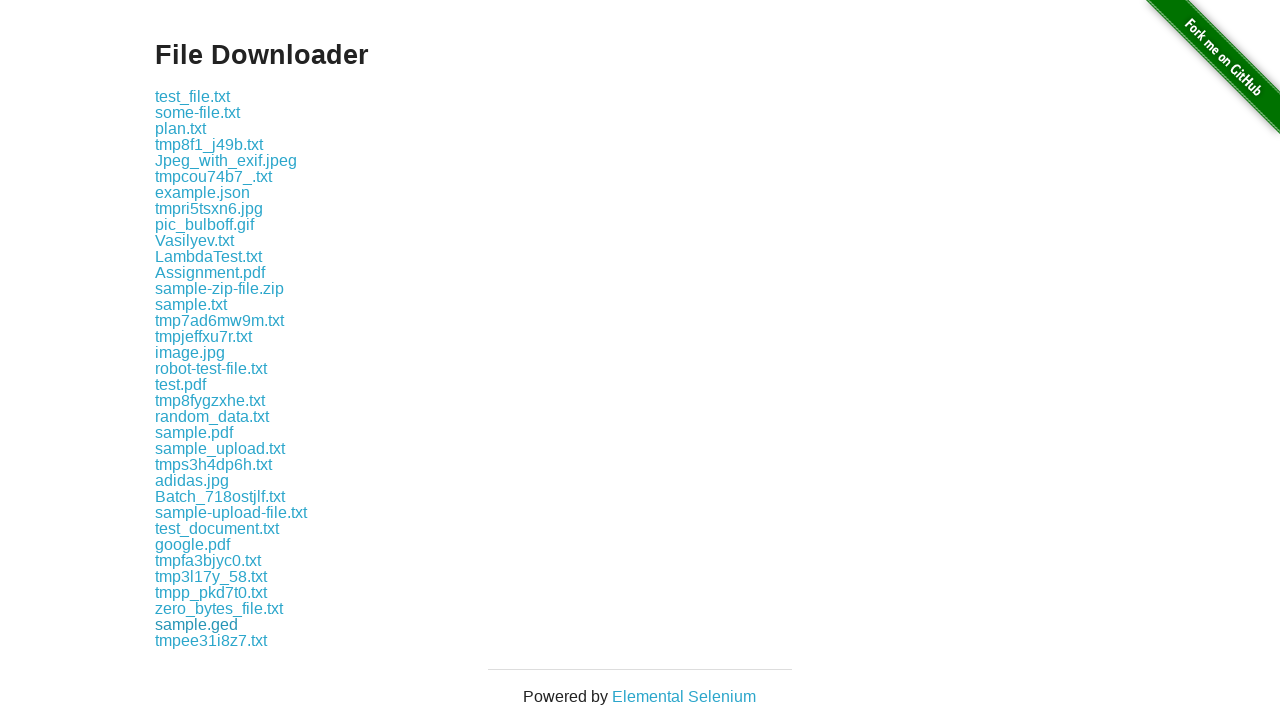

Verified page heading matches 'File Downloader'
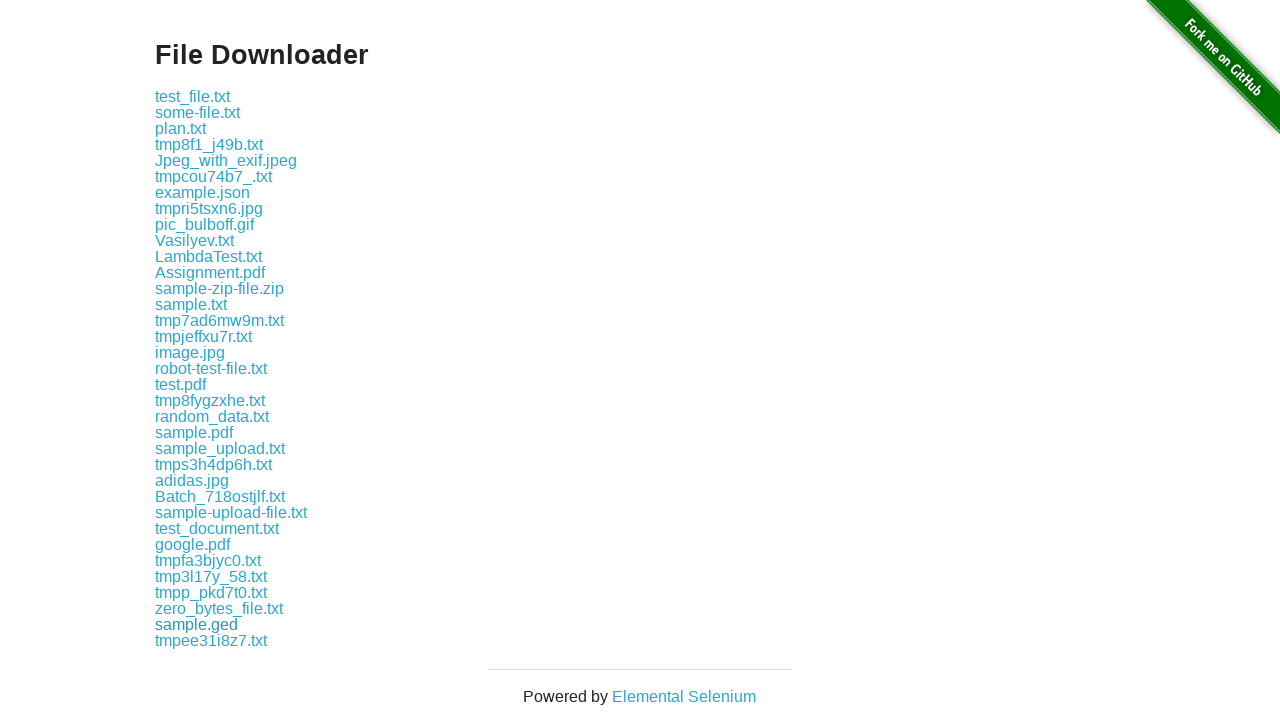

Clicked on sample.pdf file link to initiate download at (194, 432) on a:has-text('sample.pdf')
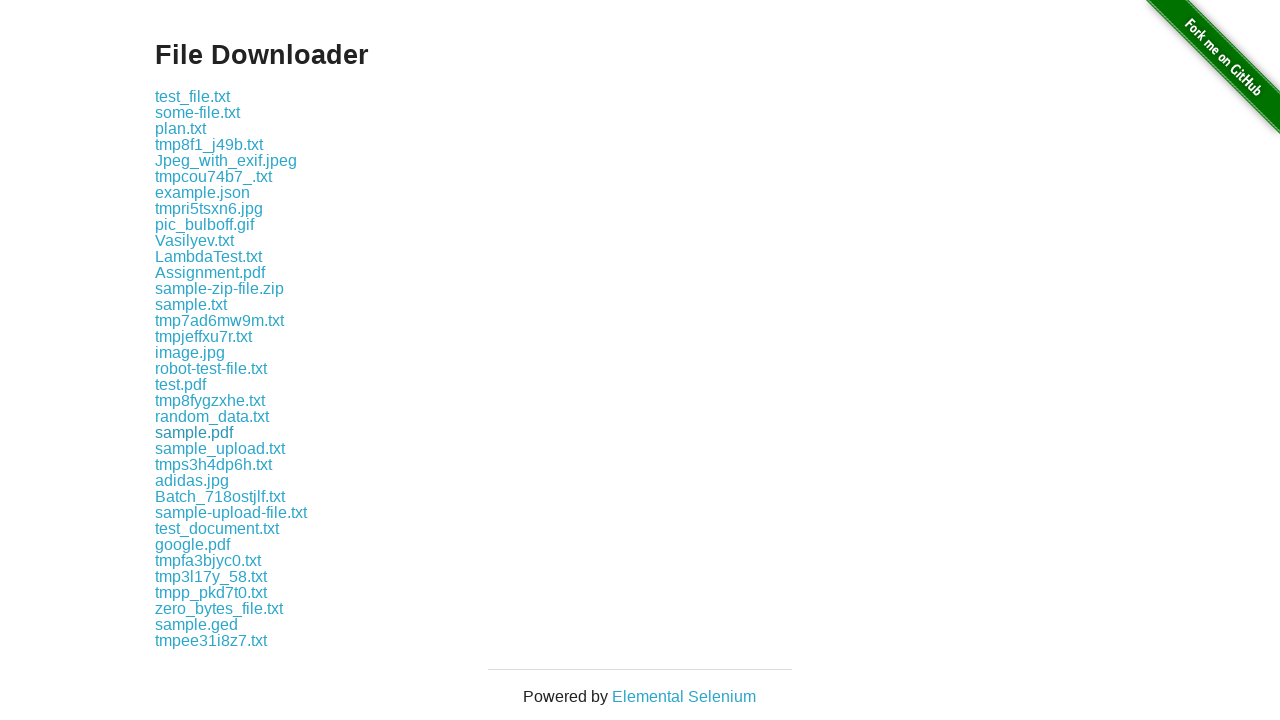

Waited 1 second for download to initiate
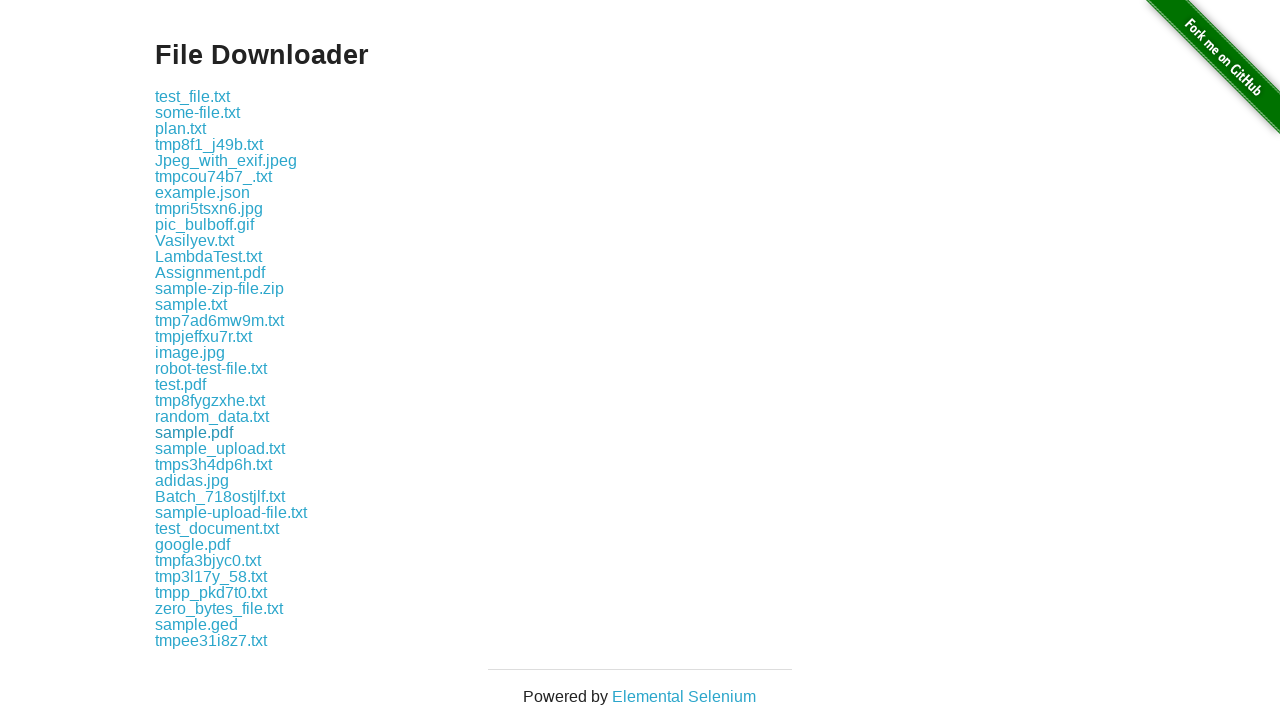

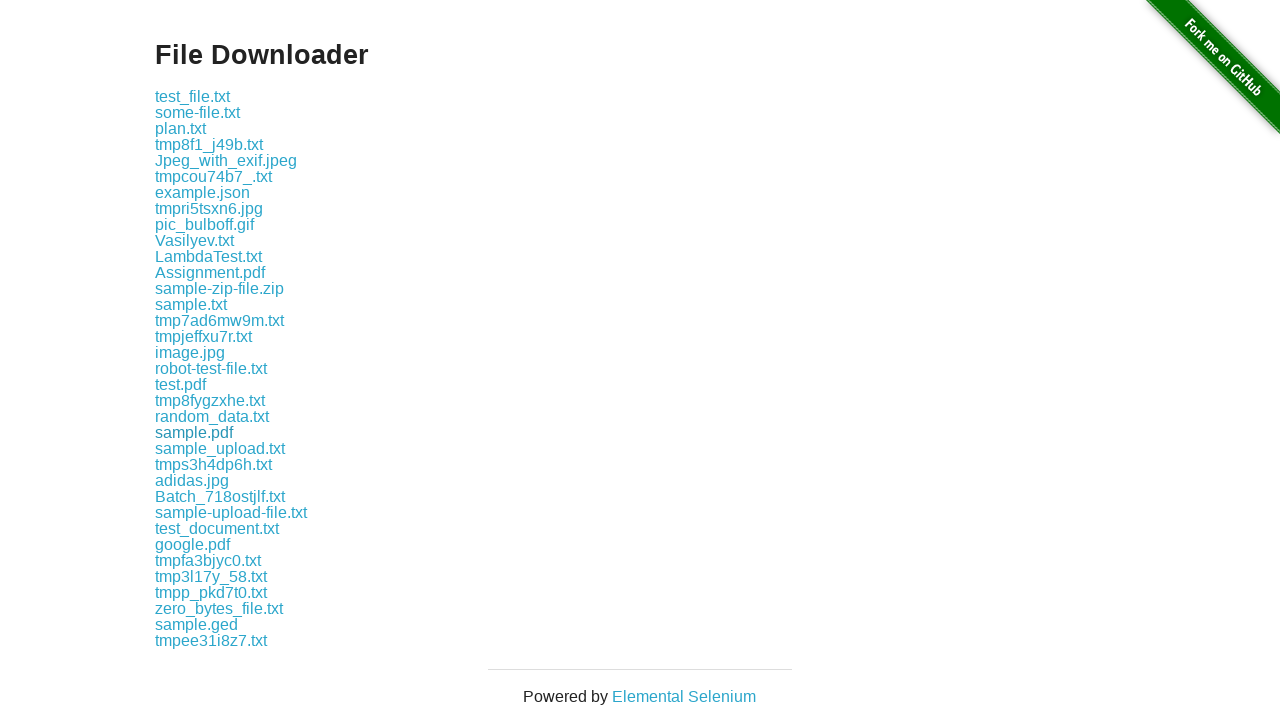